Navigates to the Rahul Shetty Academy homepage using the page fixture shortcut approach

Starting URL: https://rahulshettyacademy.com

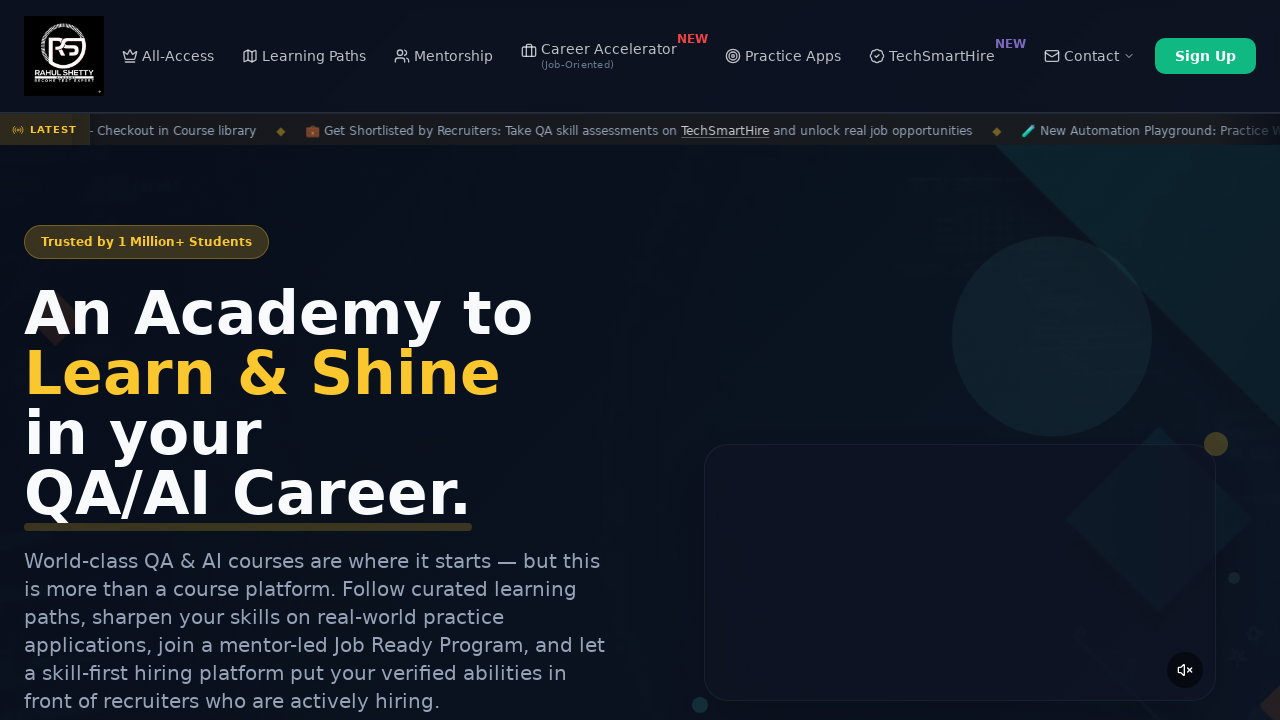

Waited for page DOM to be fully loaded on Rahul Shetty Academy homepage
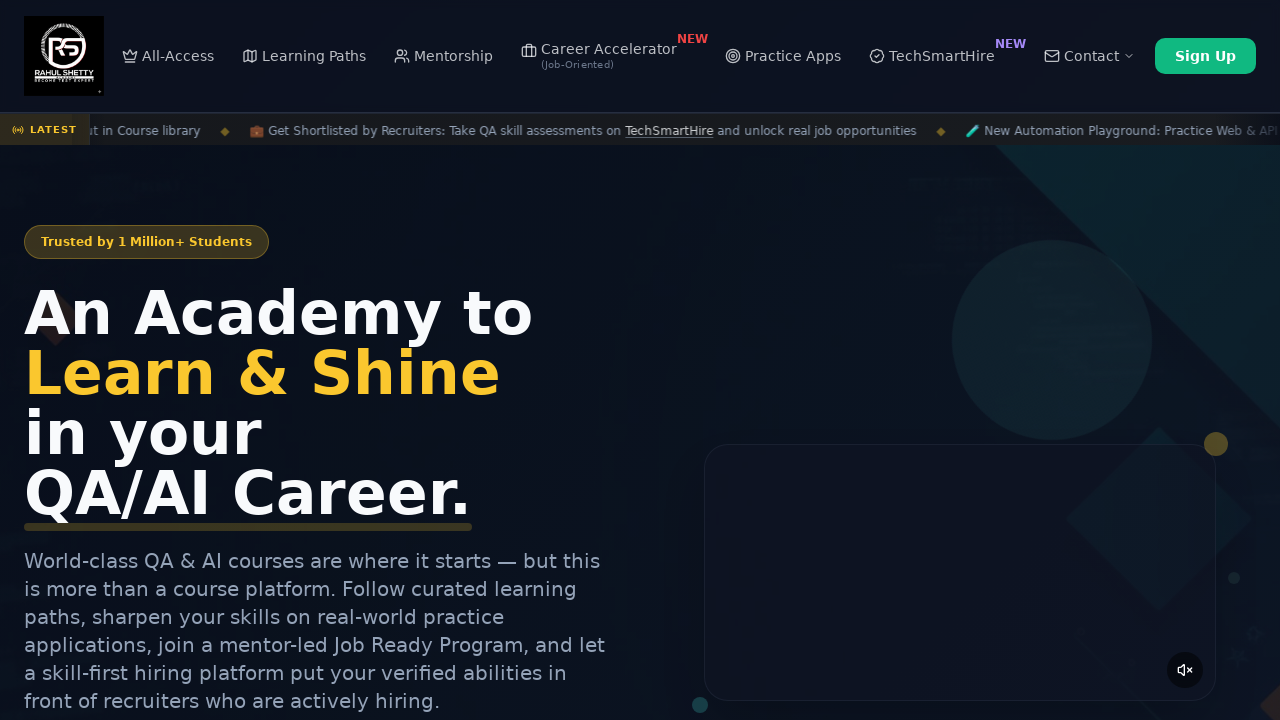

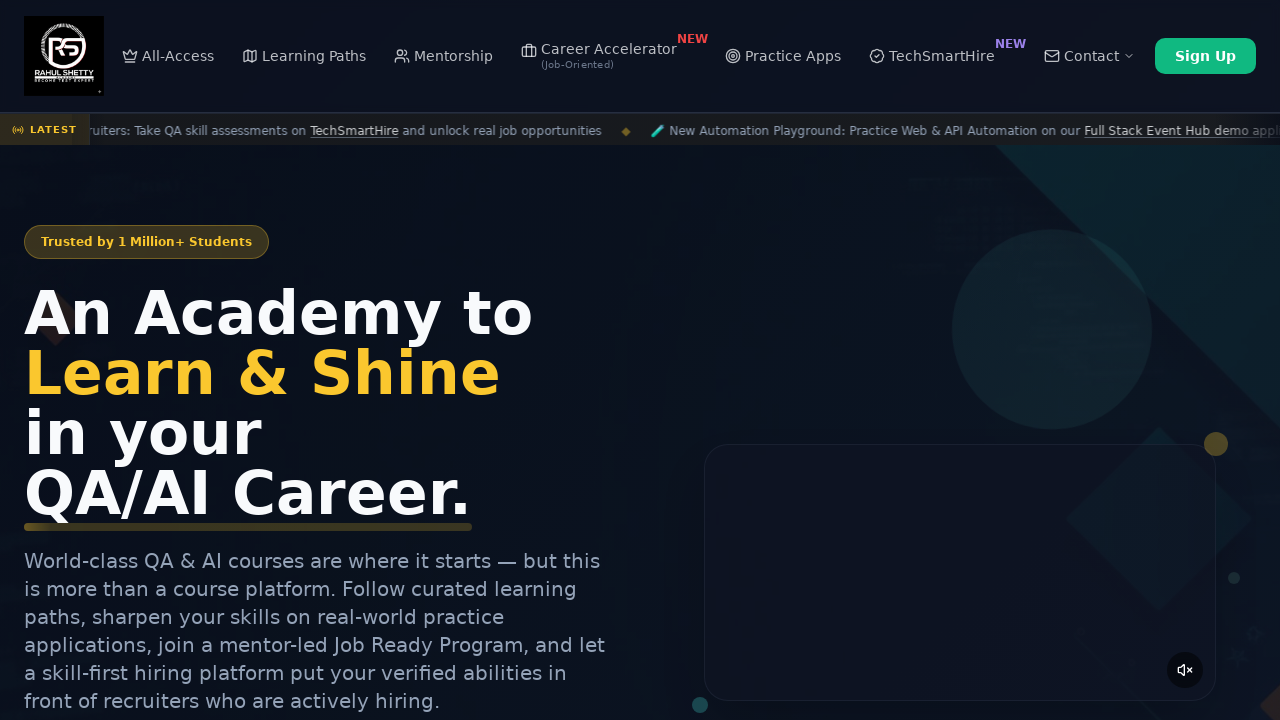